Navigates to the noon.com UAE e-commerce website homepage and loads the page

Starting URL: https://www.noon.com/uae-en/

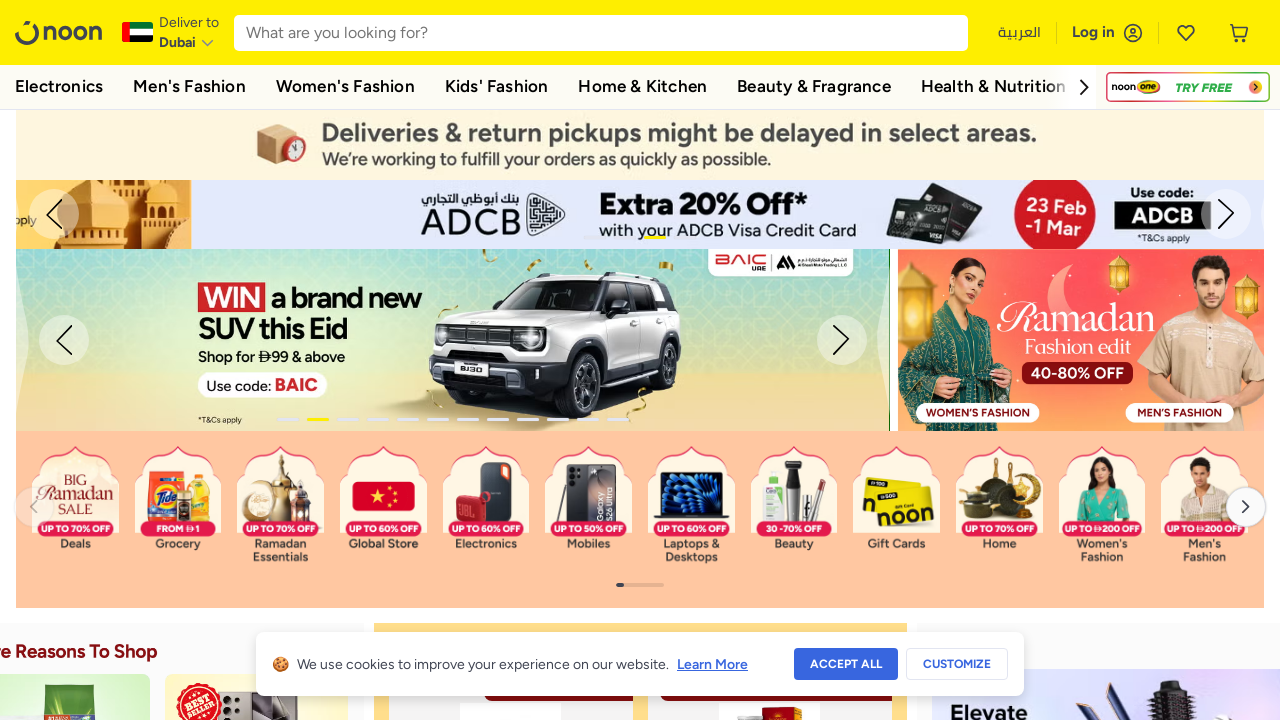

Waited for DOM content to load on noon.com UAE homepage
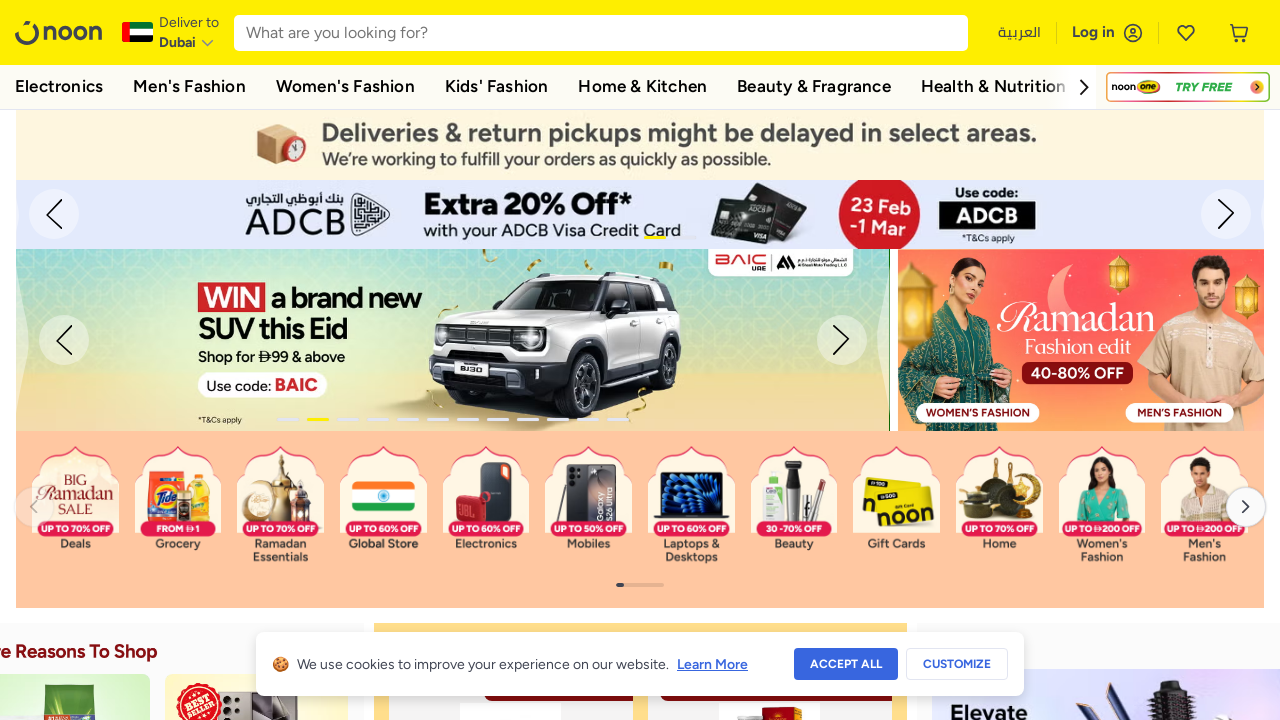

Verified main body element loaded on noon.com UAE homepage
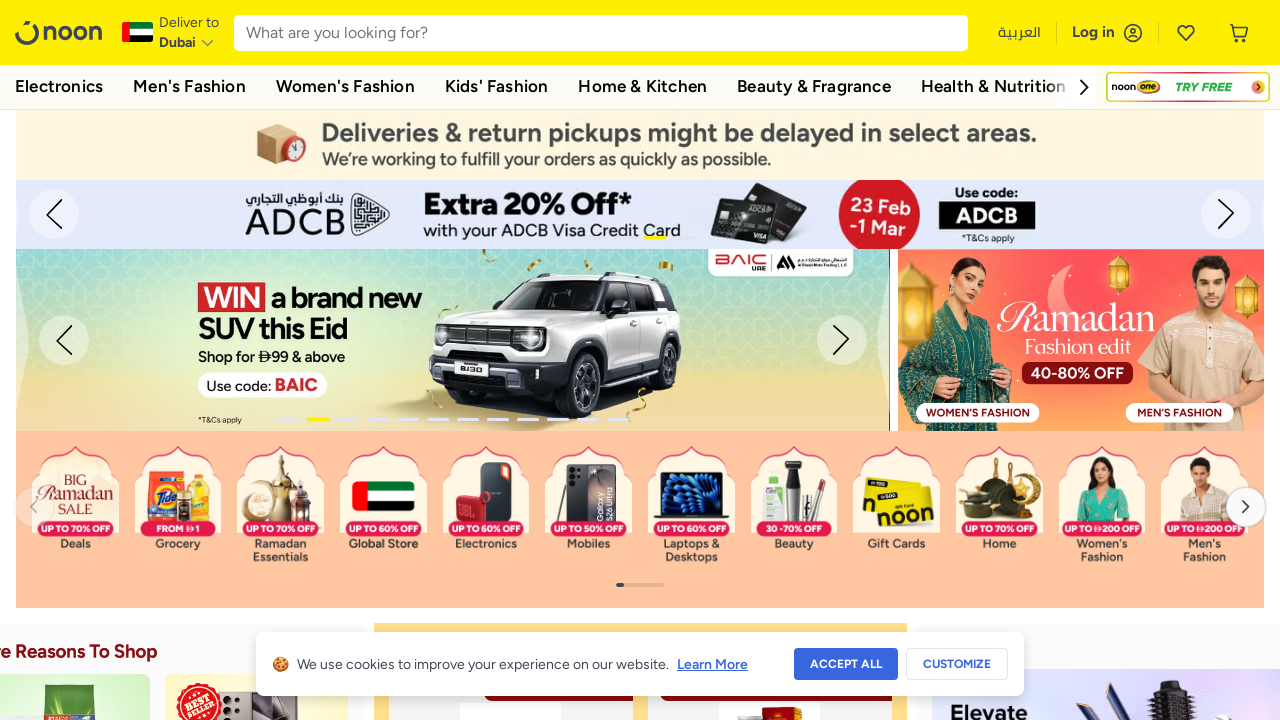

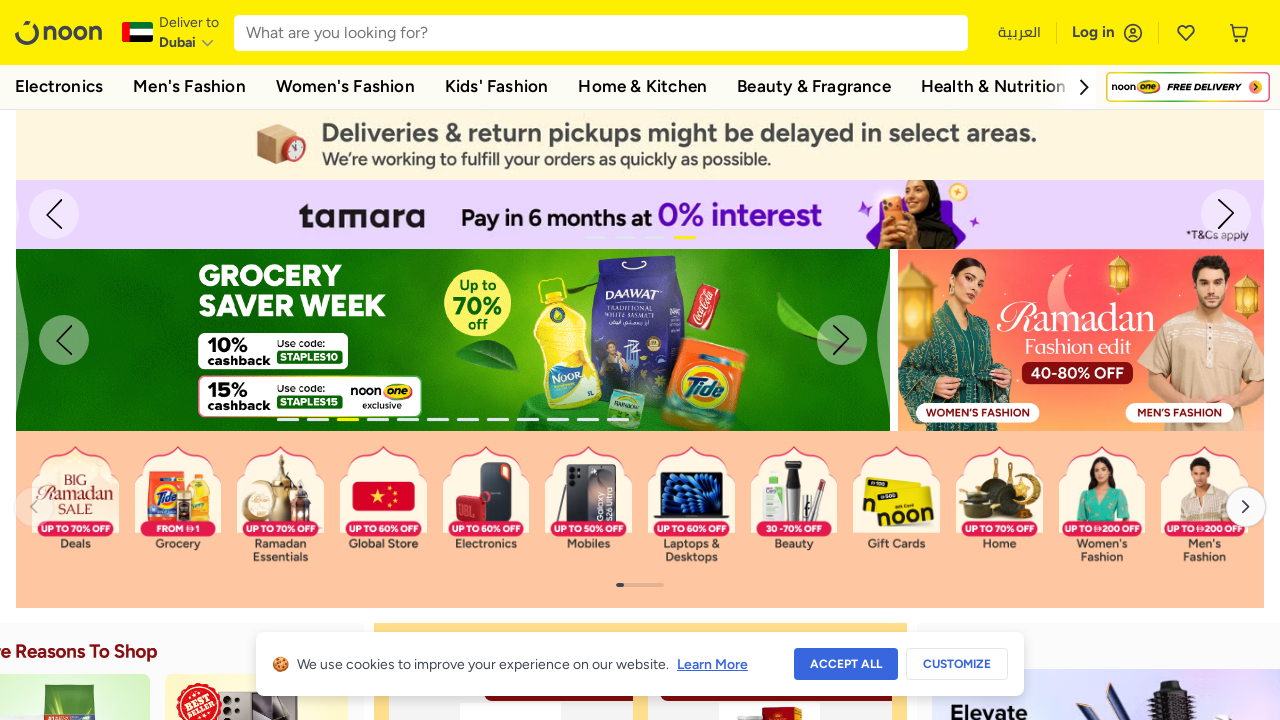